Navigates to DuckDuckGo and verifies the page loads correctly by checking that "DuckDuckGo" text is present on the page

Starting URL: https://duckduckgo.com/

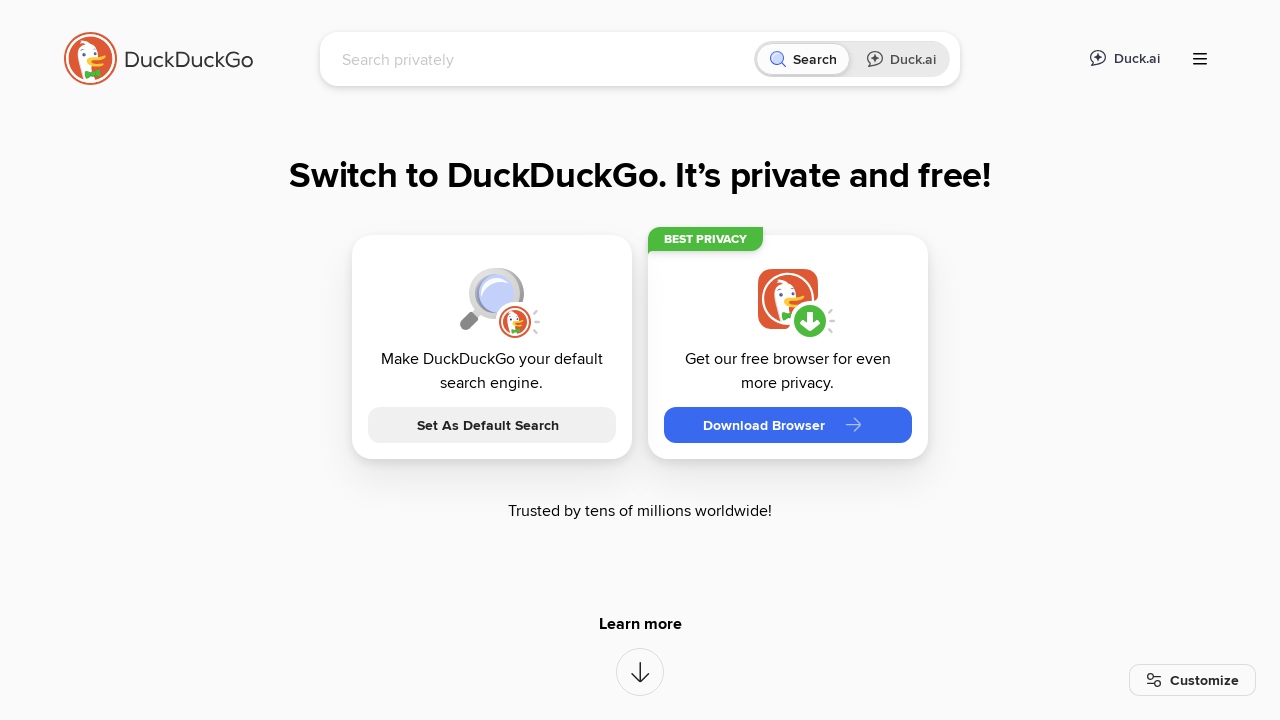

Waited for page to reach domcontentloaded state
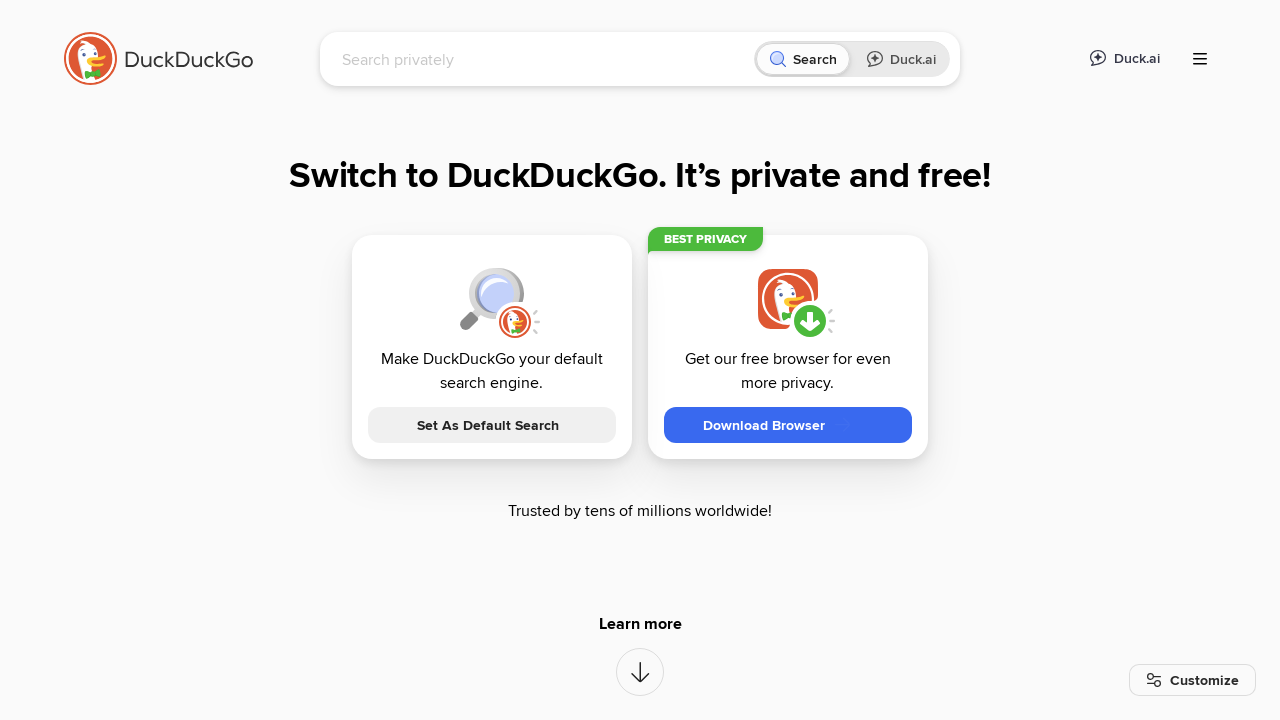

Verified that 'DuckDuckGo' text is present on the page
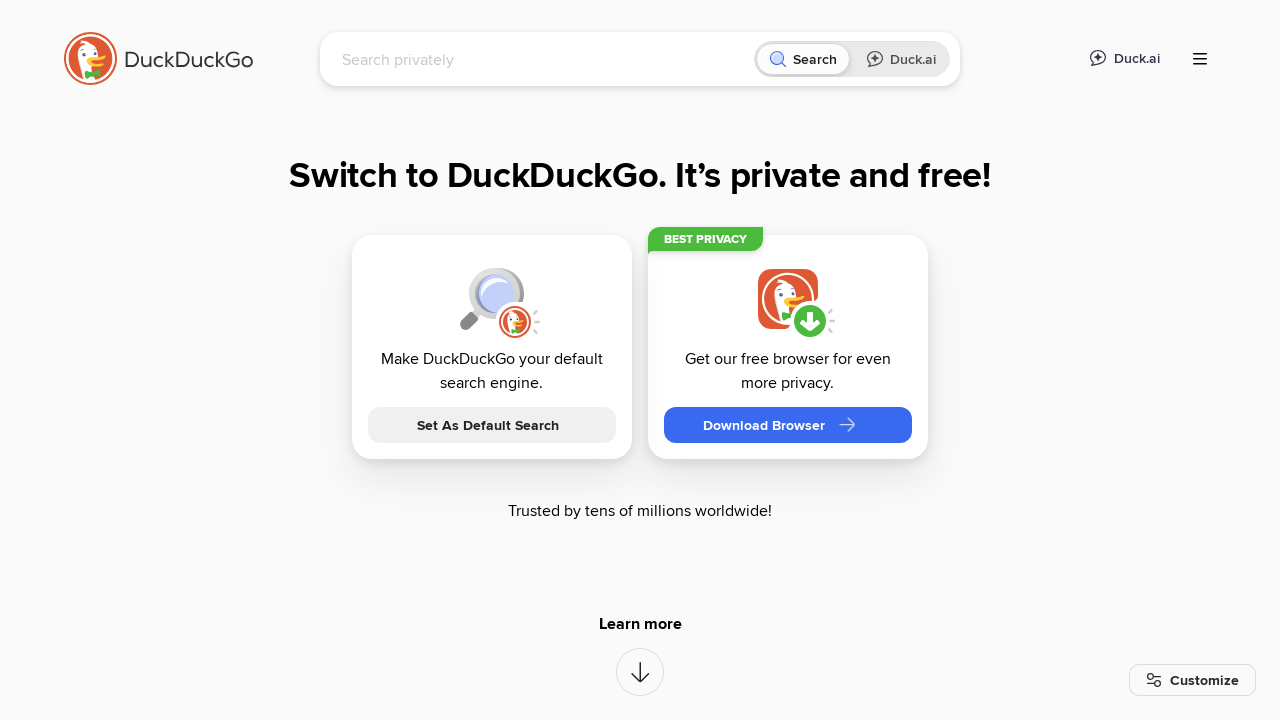

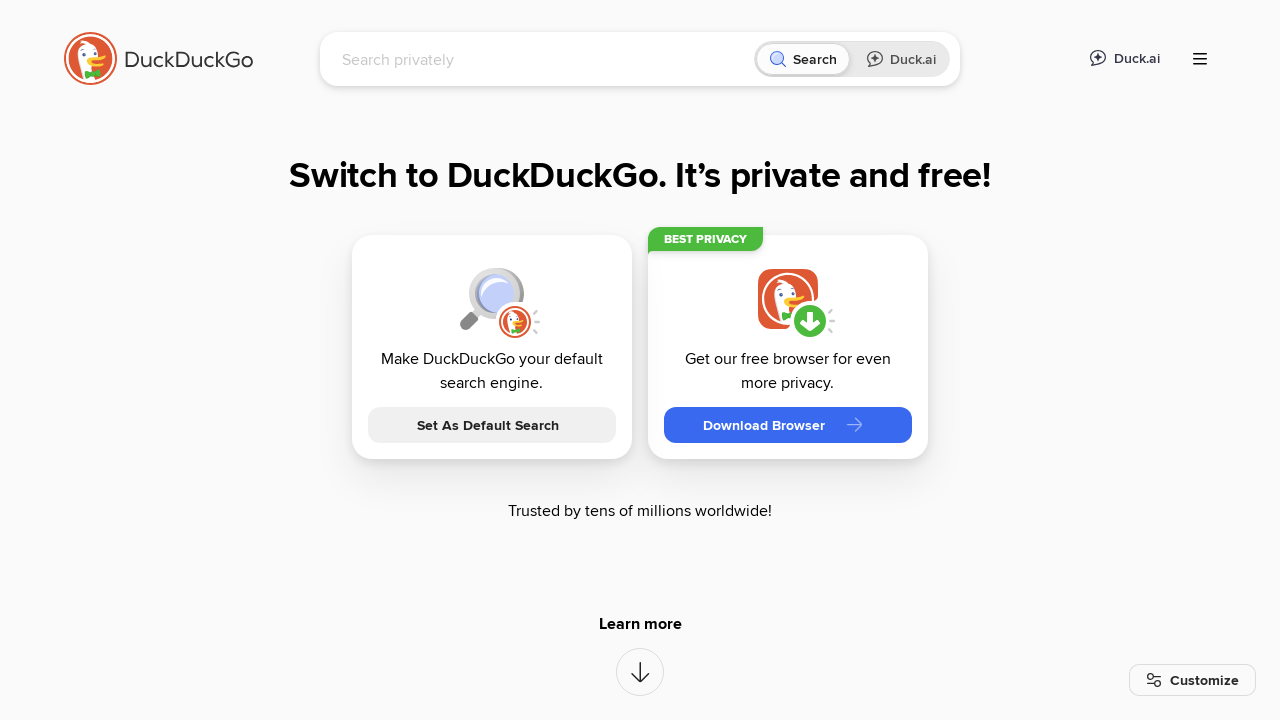